Tests navigation by clicking the "Get started" link and verifying the URL changes to contain "intro"

Starting URL: https://playwright.dev/

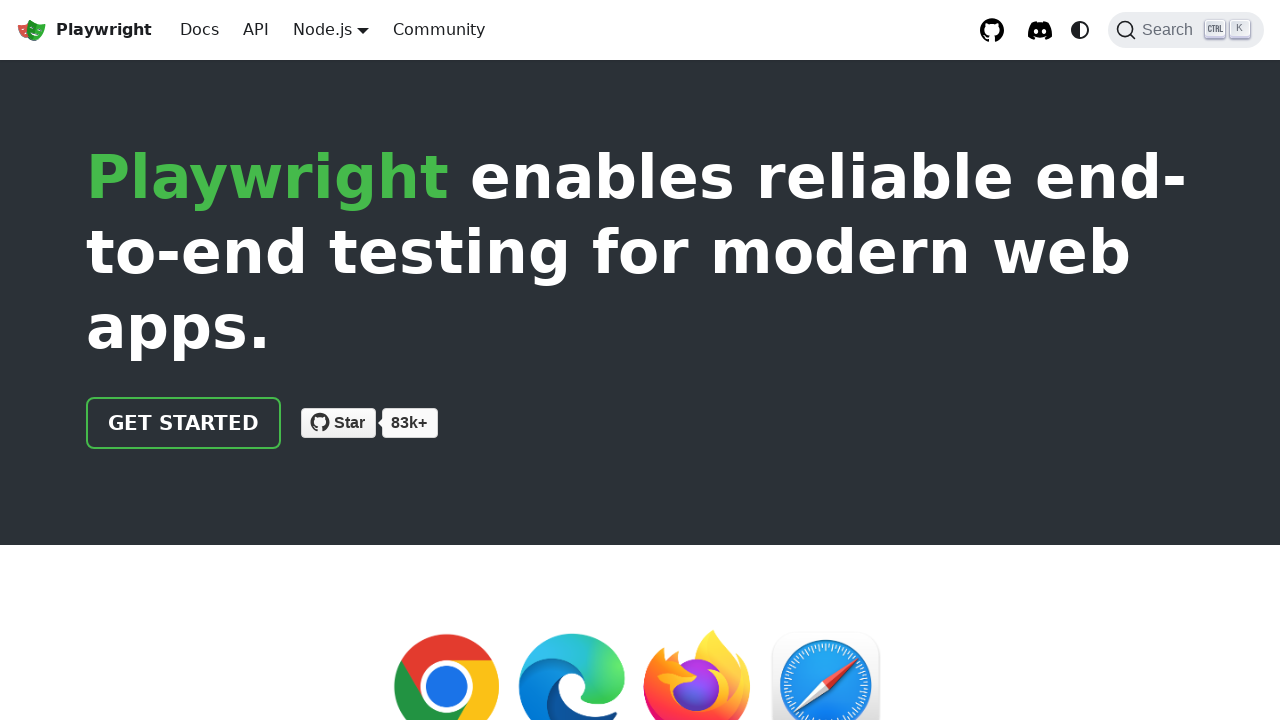

Clicked the 'Get started' link at (184, 423) on internal:role=link[name="Get started"i]
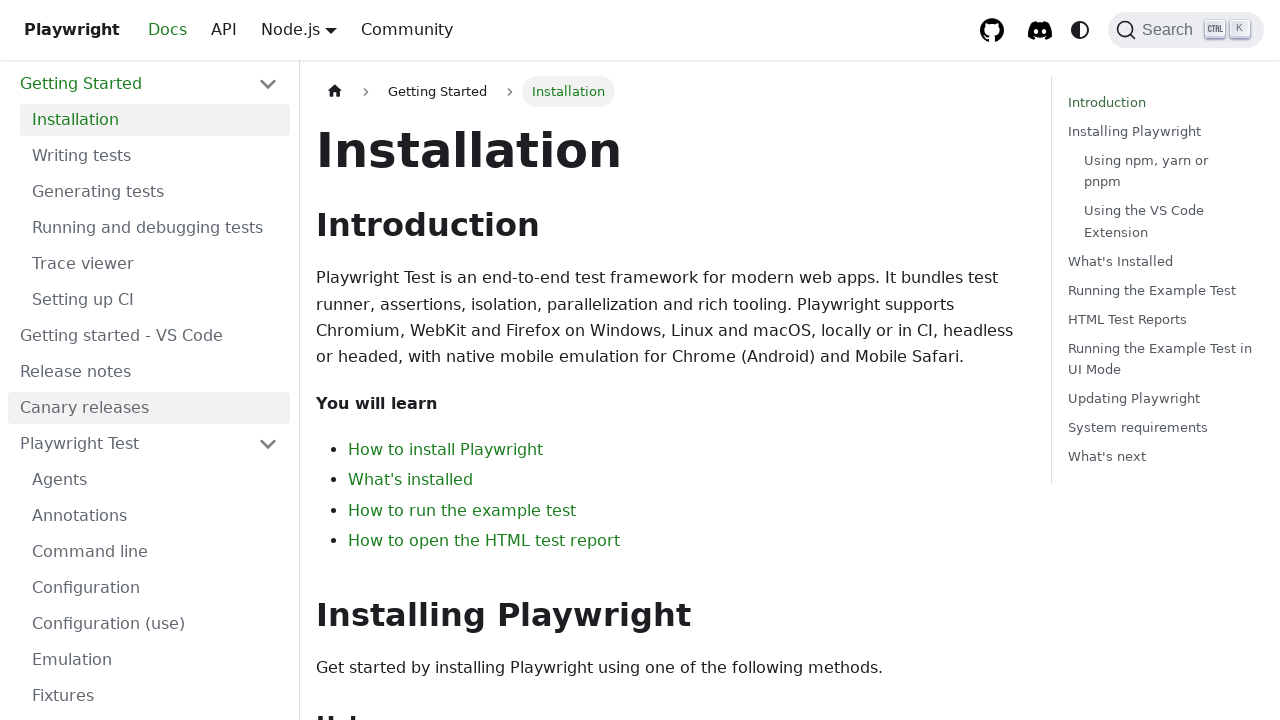

Verified URL contains 'intro'
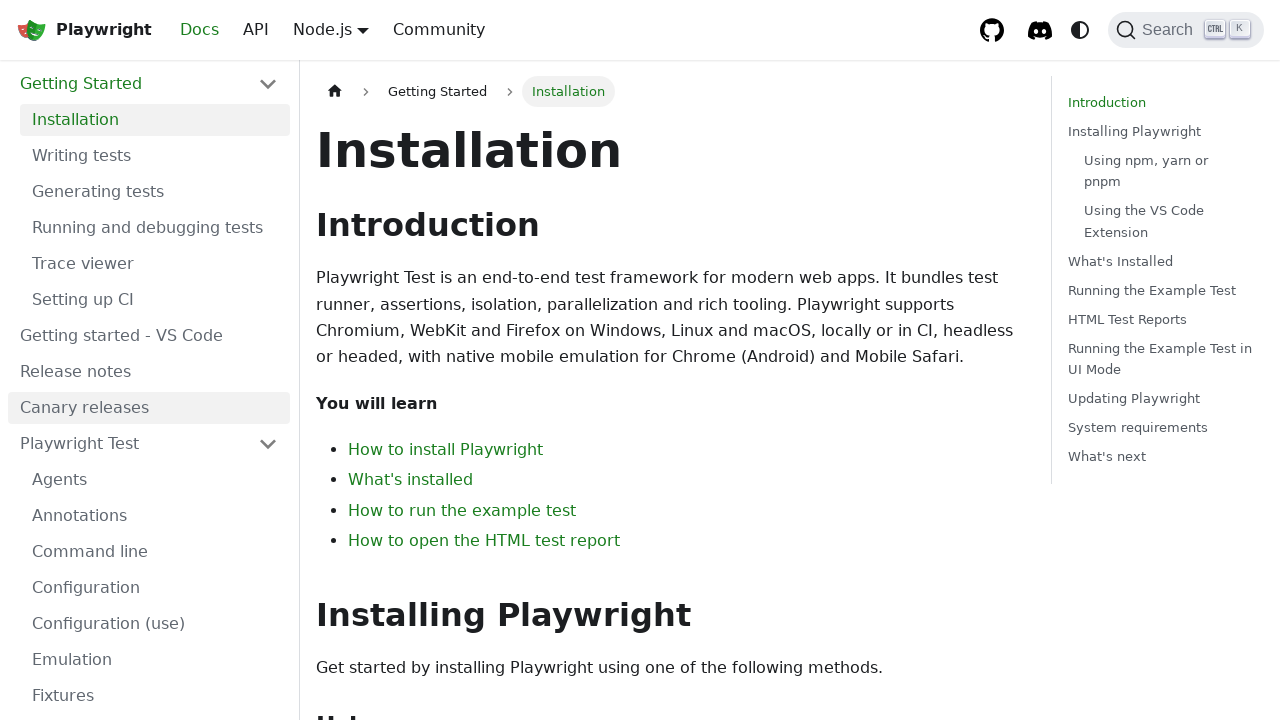

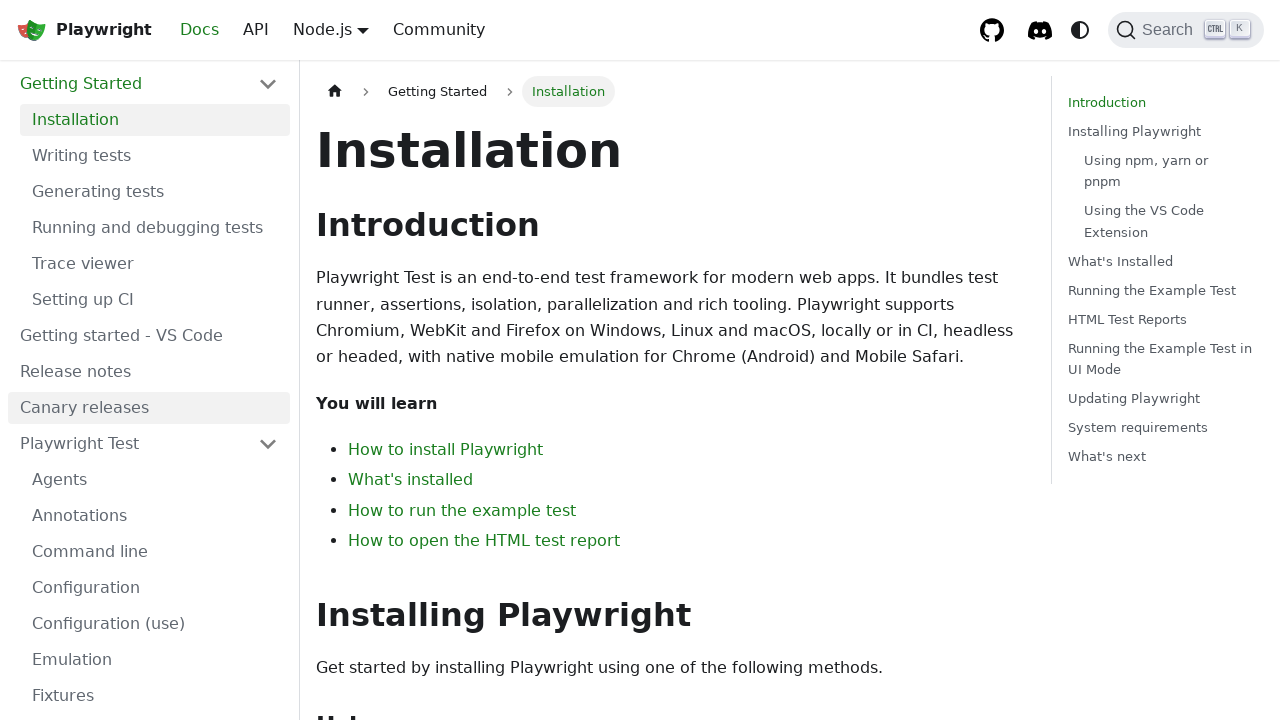